Tests checkbox functionality by checking the state of two checkboxes and clicking each one if it's not already selected, ensuring both checkboxes end up checked.

Starting URL: https://the-internet.herokuapp.com/checkboxes

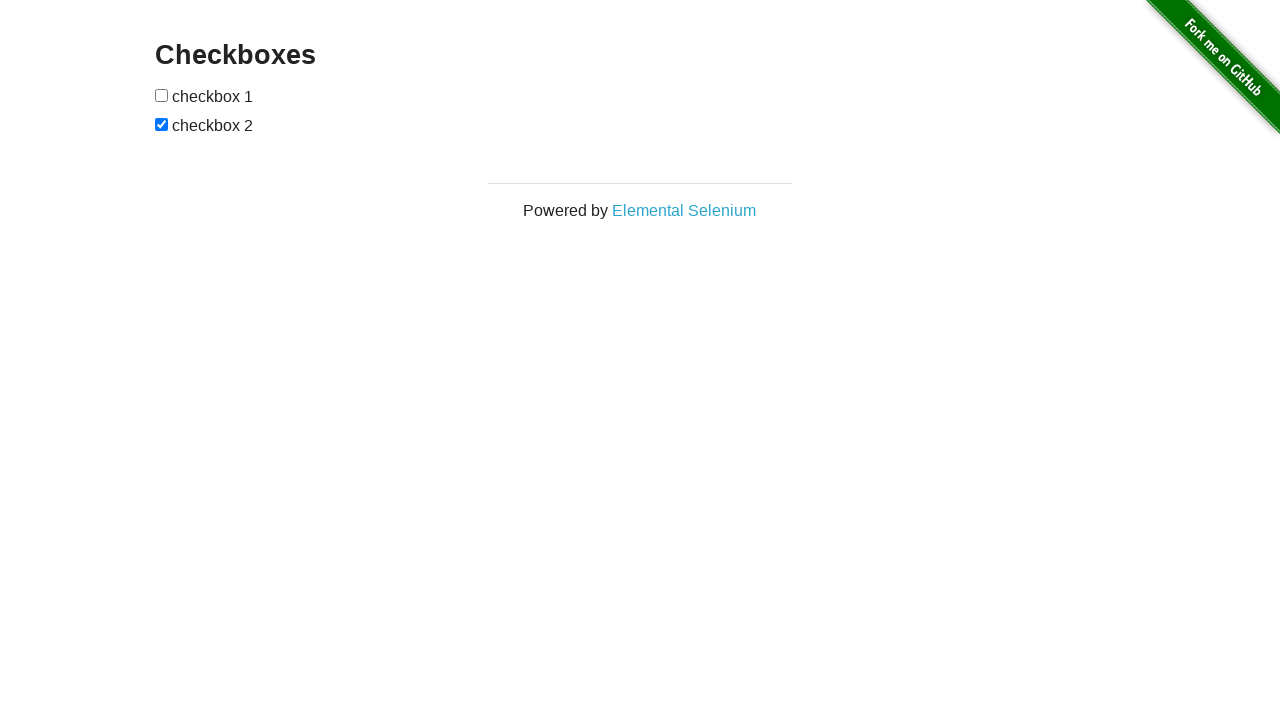

Located first checkbox element
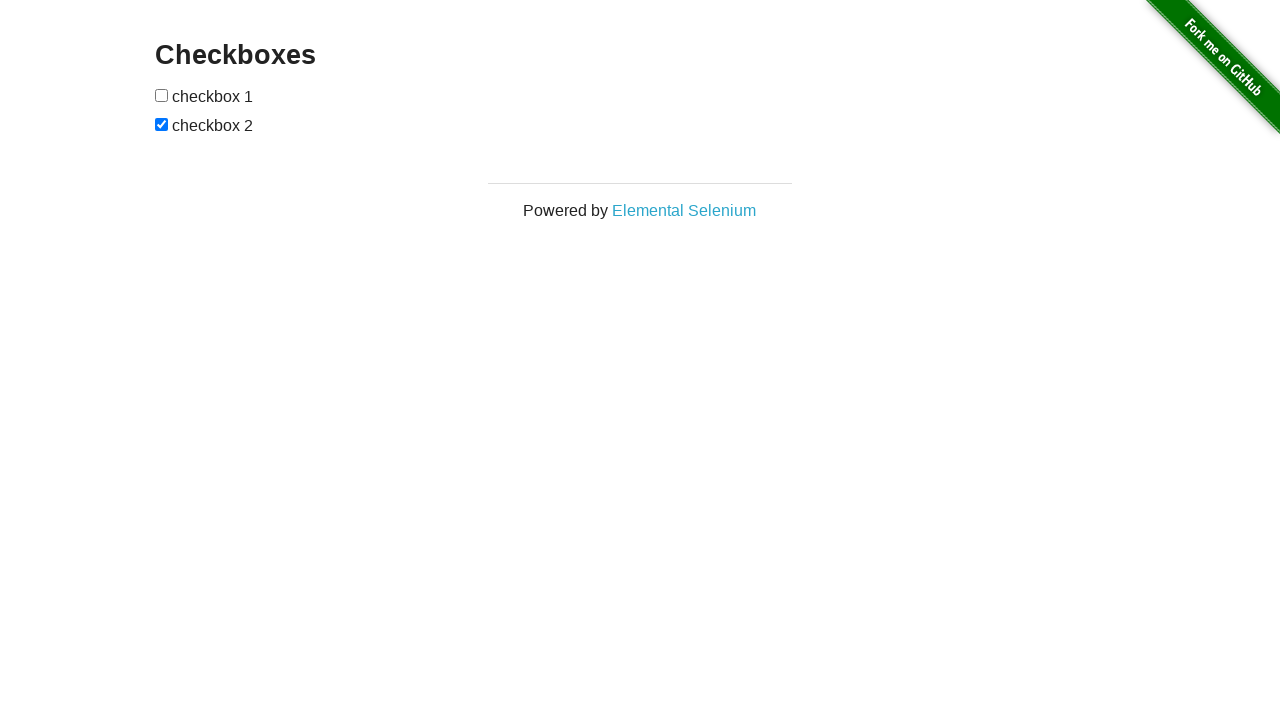

Located second checkbox element
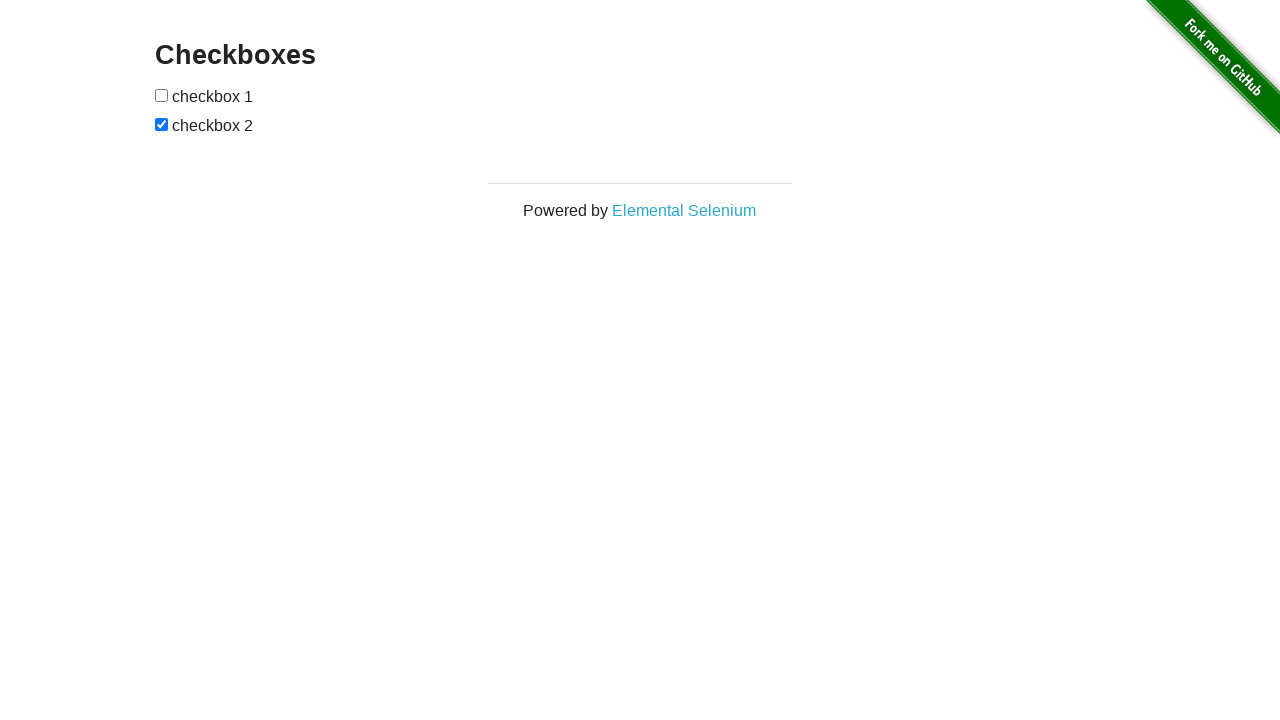

Checked first checkbox is not selected
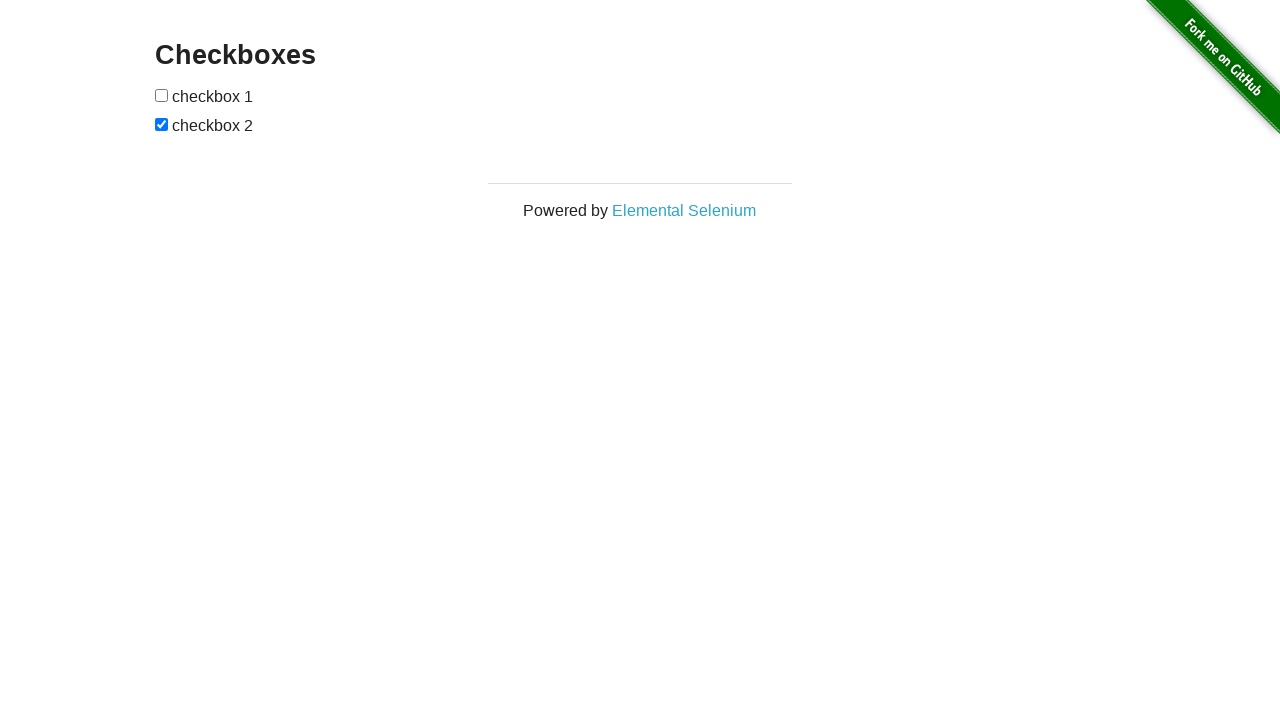

Clicked first checkbox to select it at (162, 95) on xpath=//input[1]
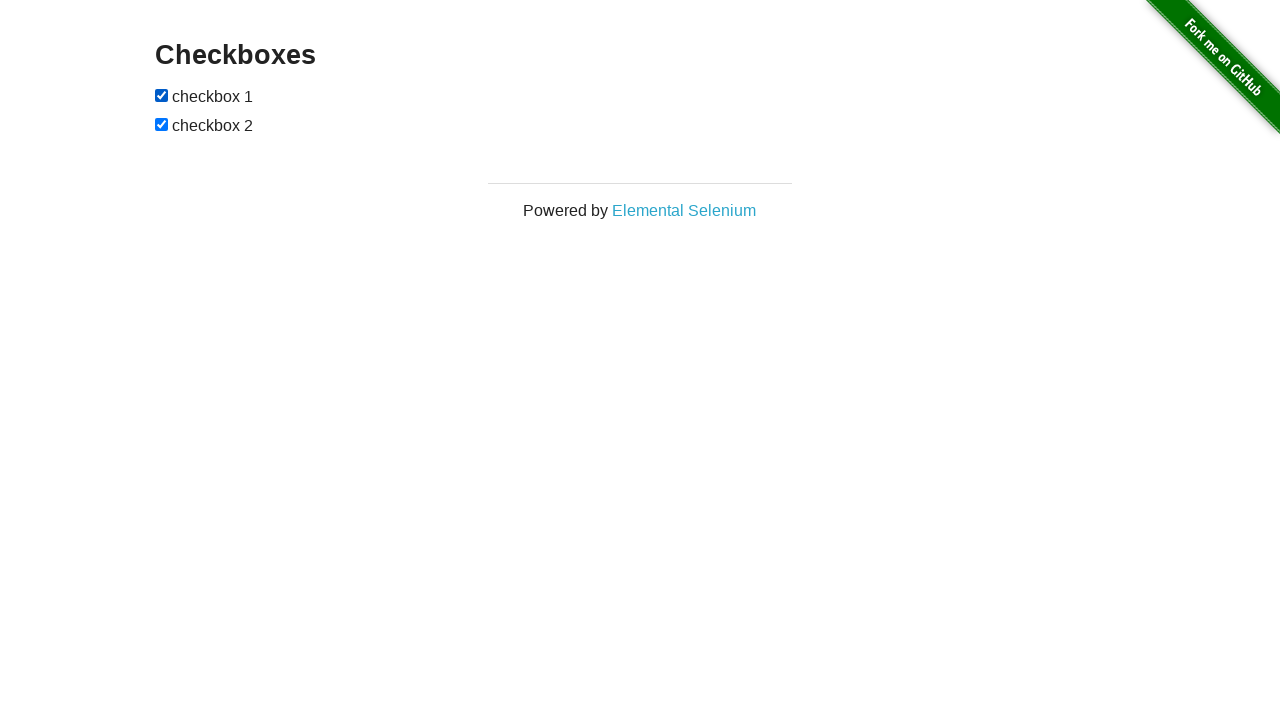

Second checkbox is already selected
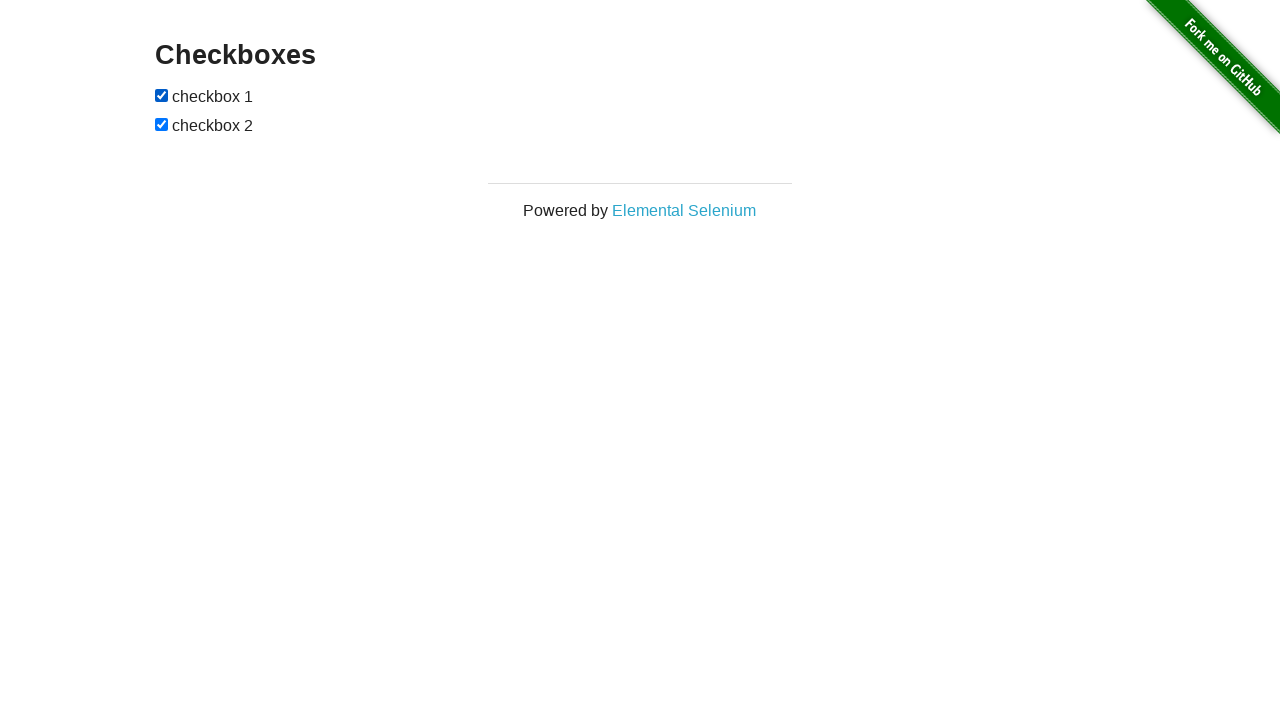

Verified first checkbox is attached to DOM
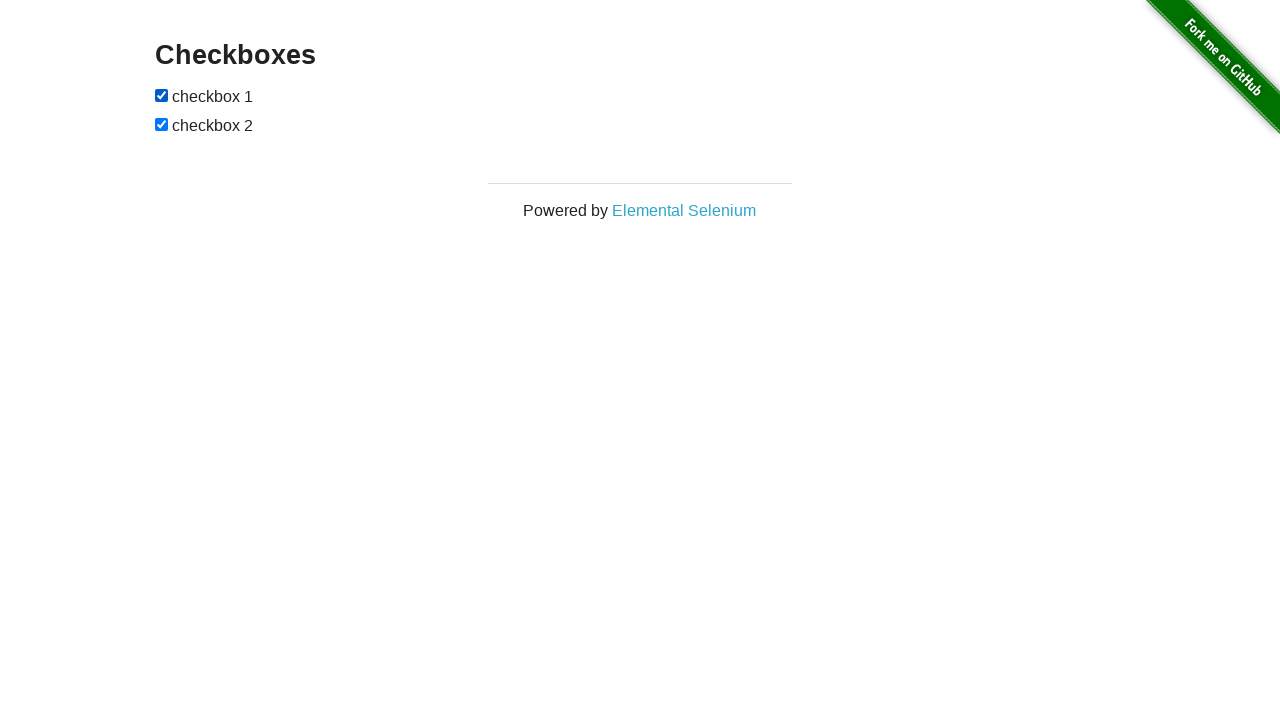

Verified second checkbox is attached to DOM
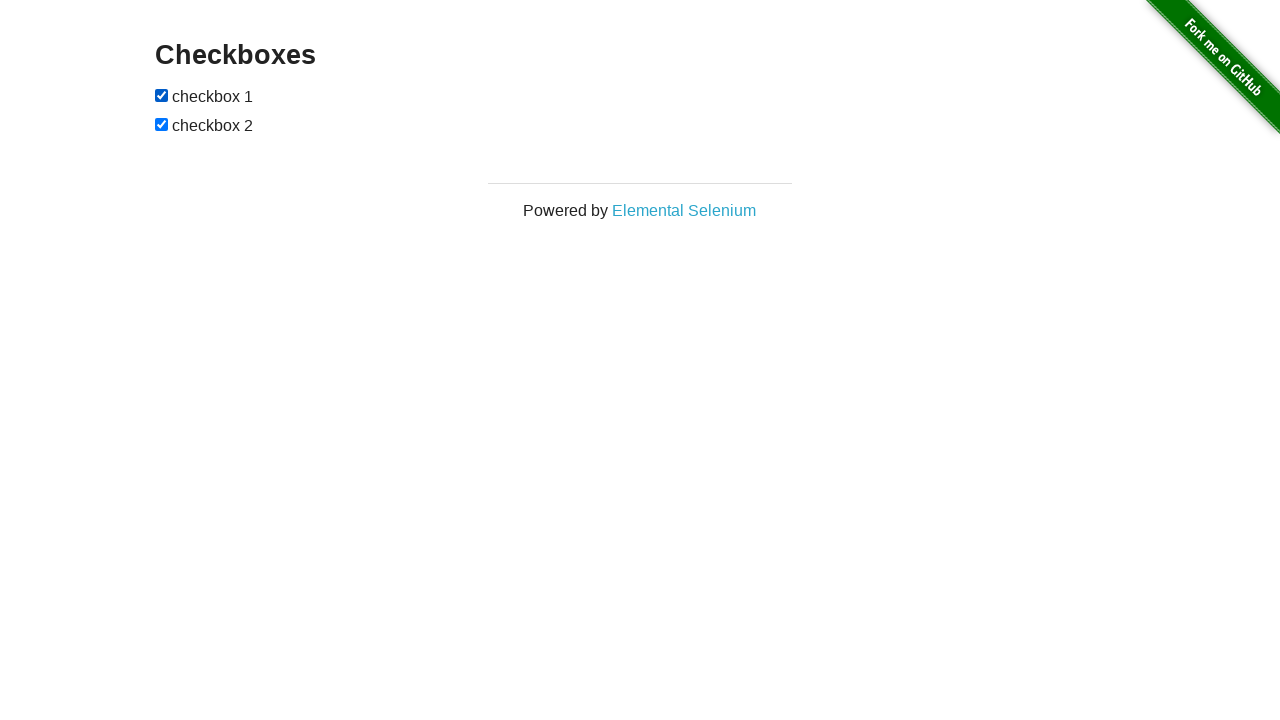

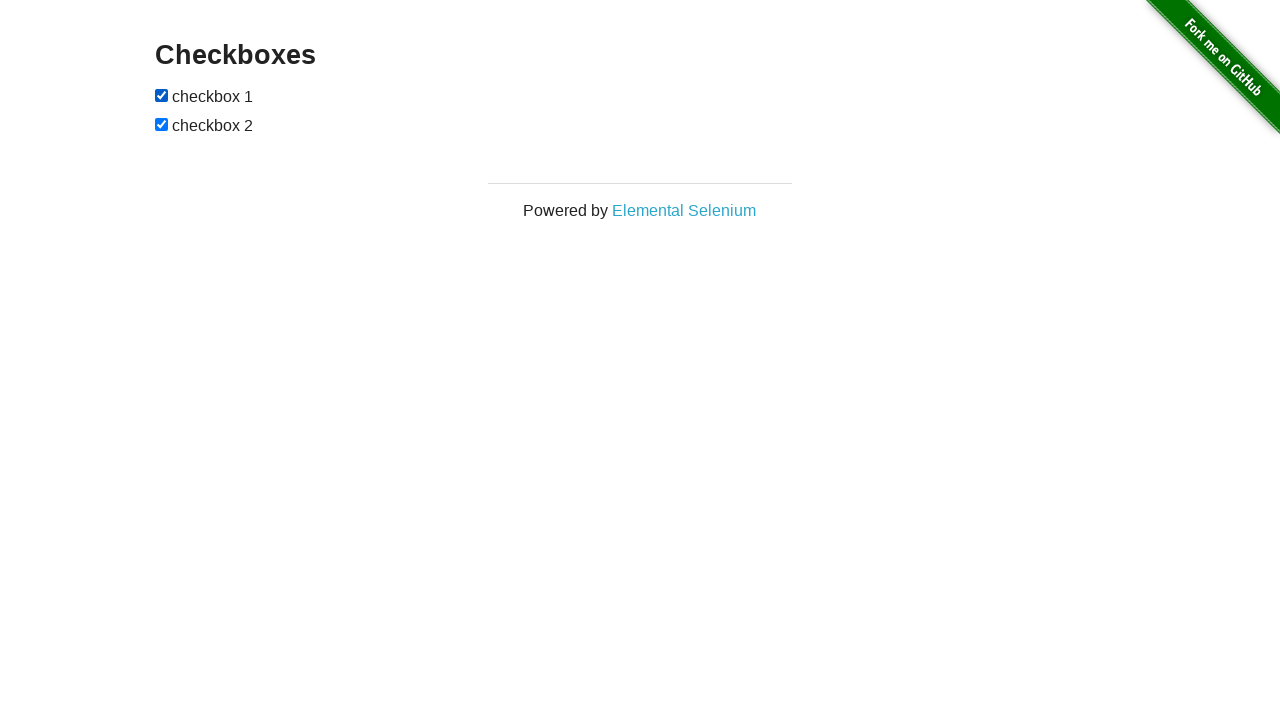